Tests multi-window handling by opening new windows, switching between them, and interacting with elements in different windows

Starting URL: https://www.hyrtutorials.com/p/window-handles-practice.html

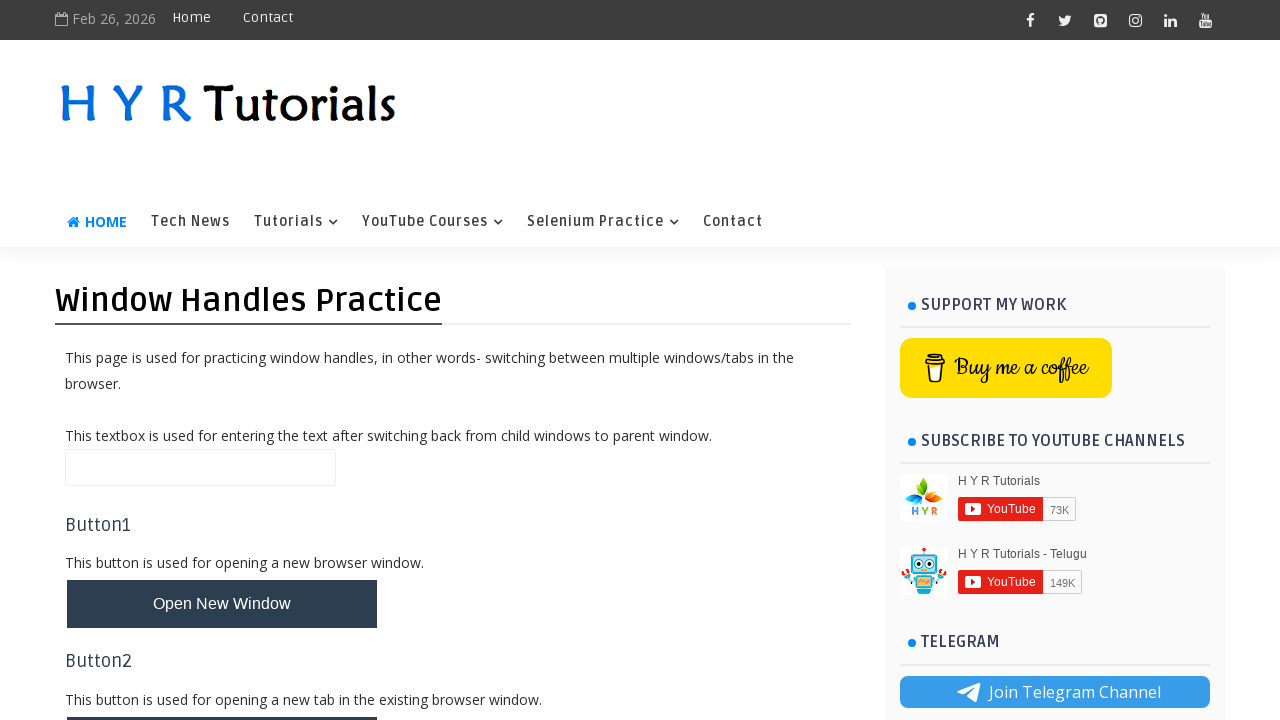

Clicked button to open new windows at (222, 361) on #newWindowsBtn
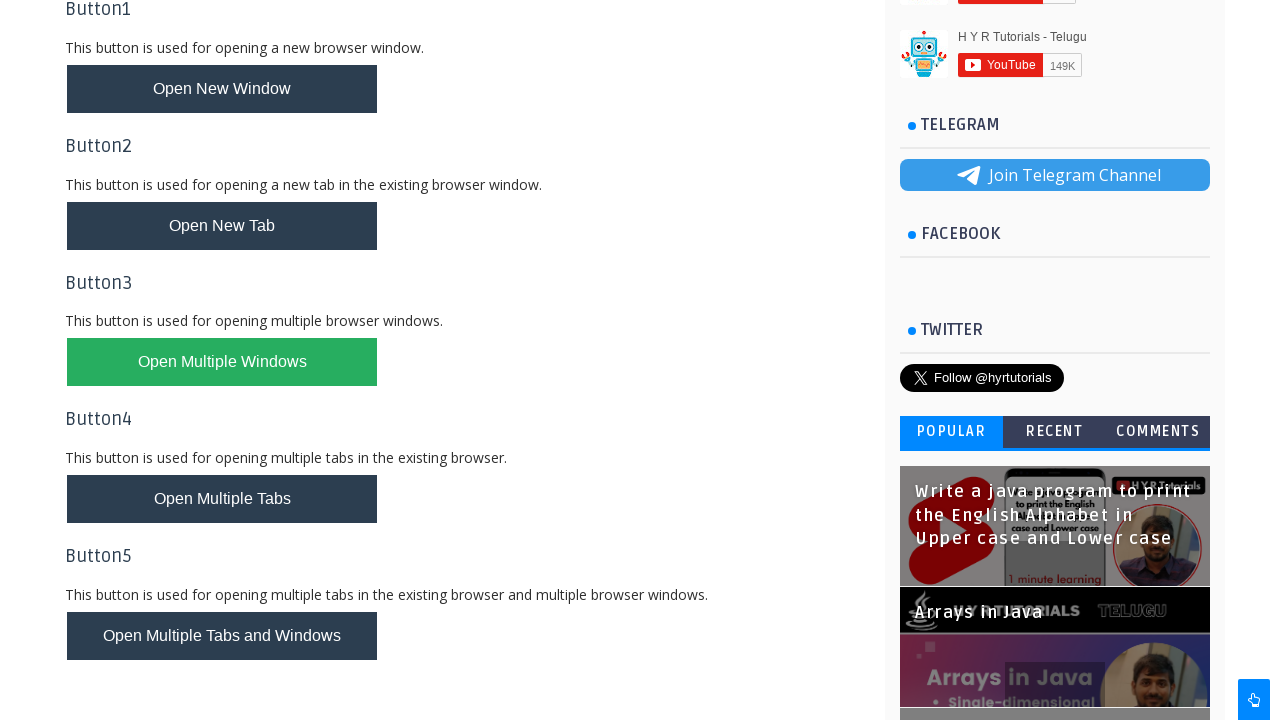

Waited for new windows to open
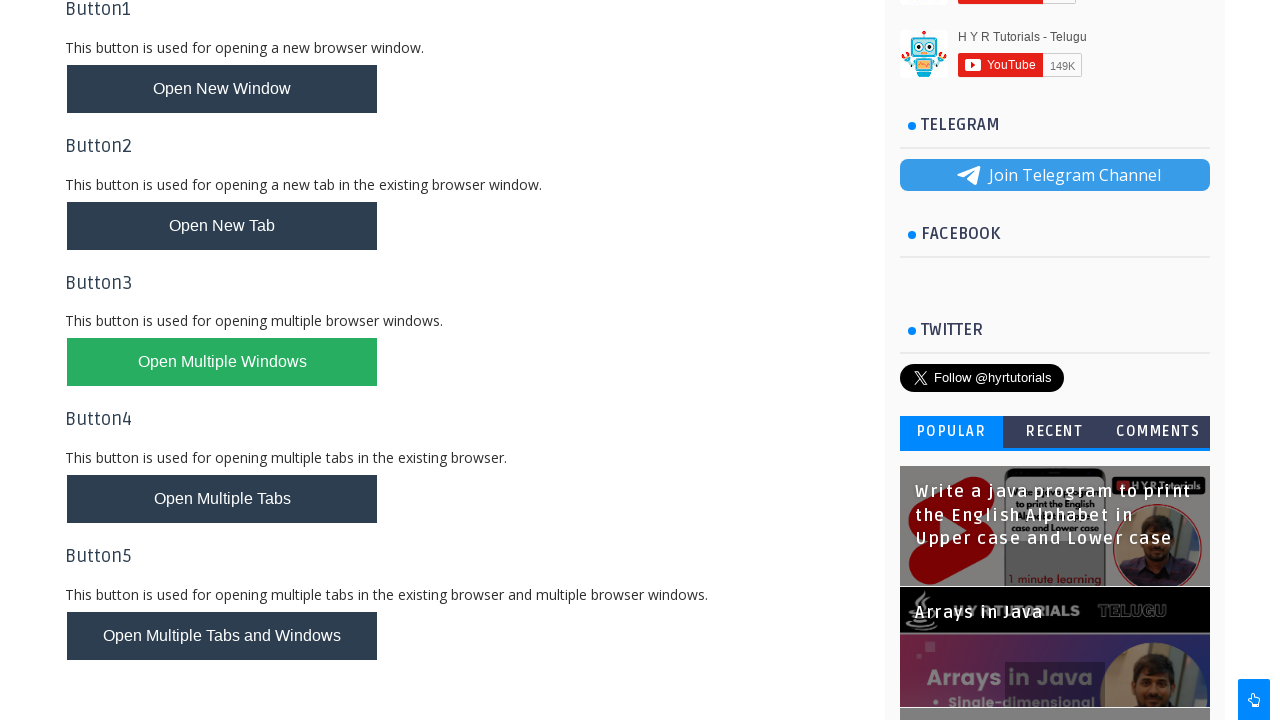

Retrieved all open page contexts
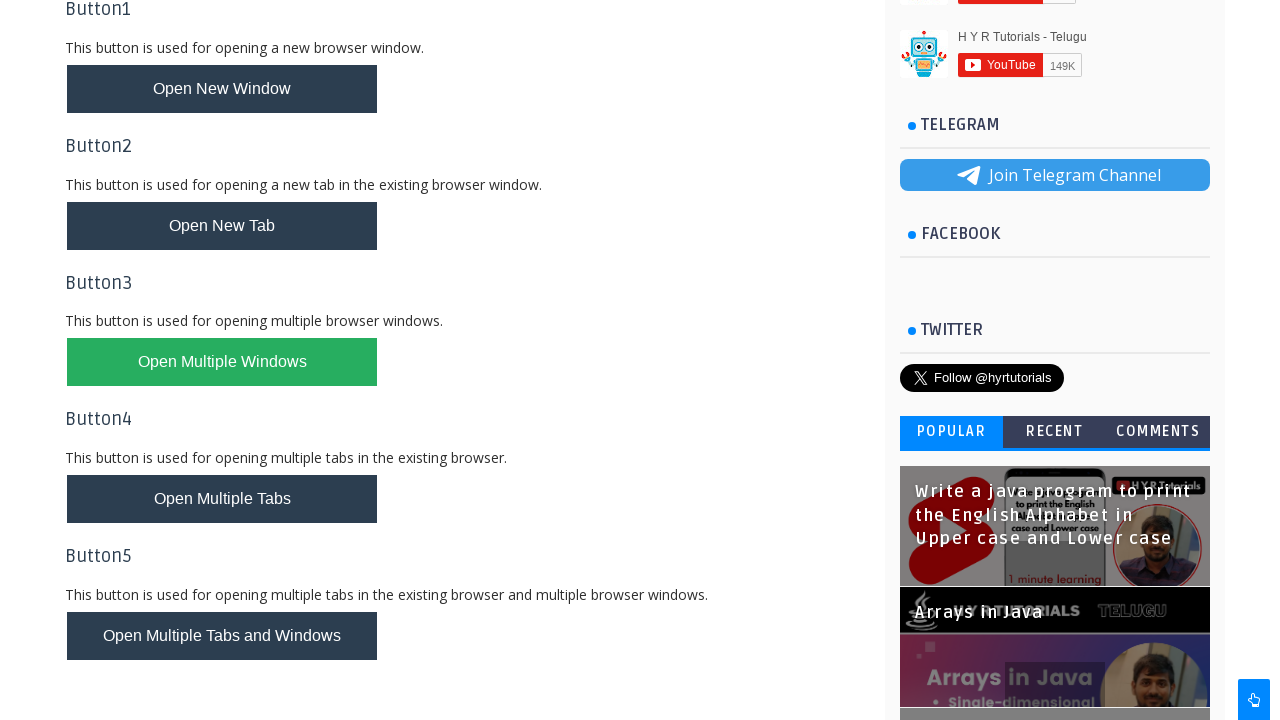

Retrieved page title: Window Handles Practice - H Y R Tutorials
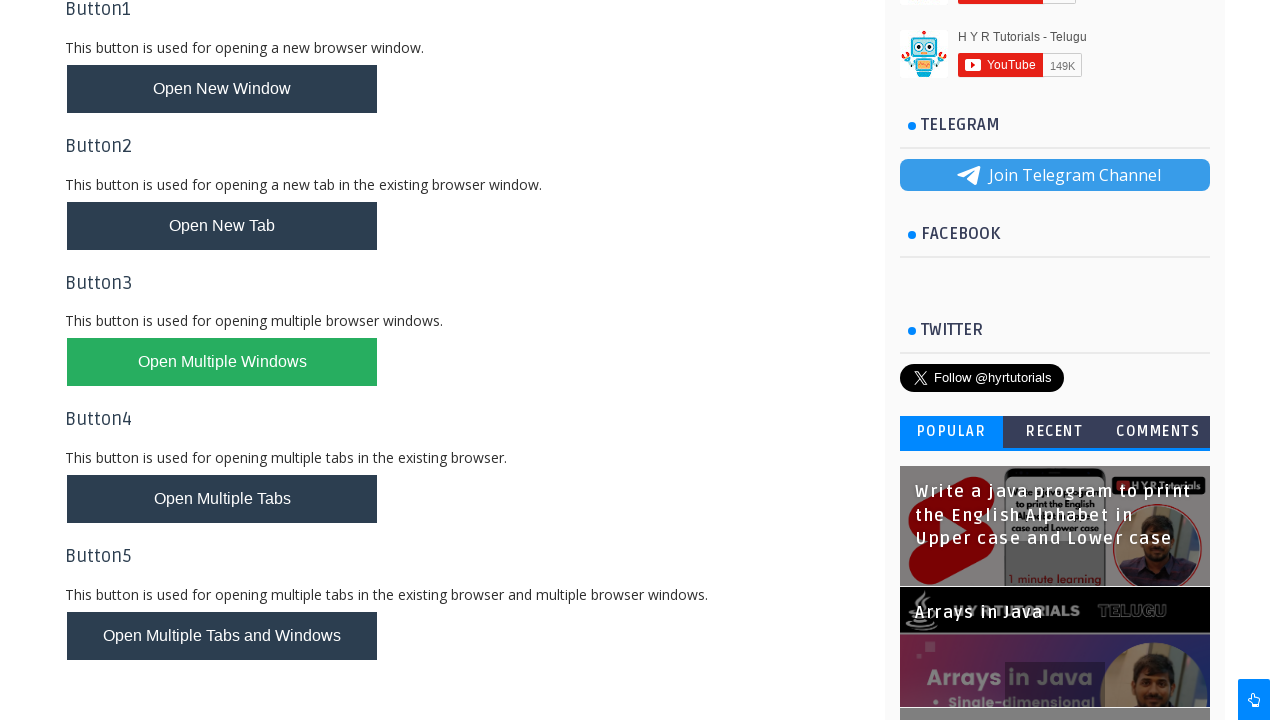

Filled Window Handles Practice window name field with 'xyz' on //input[@id='name']
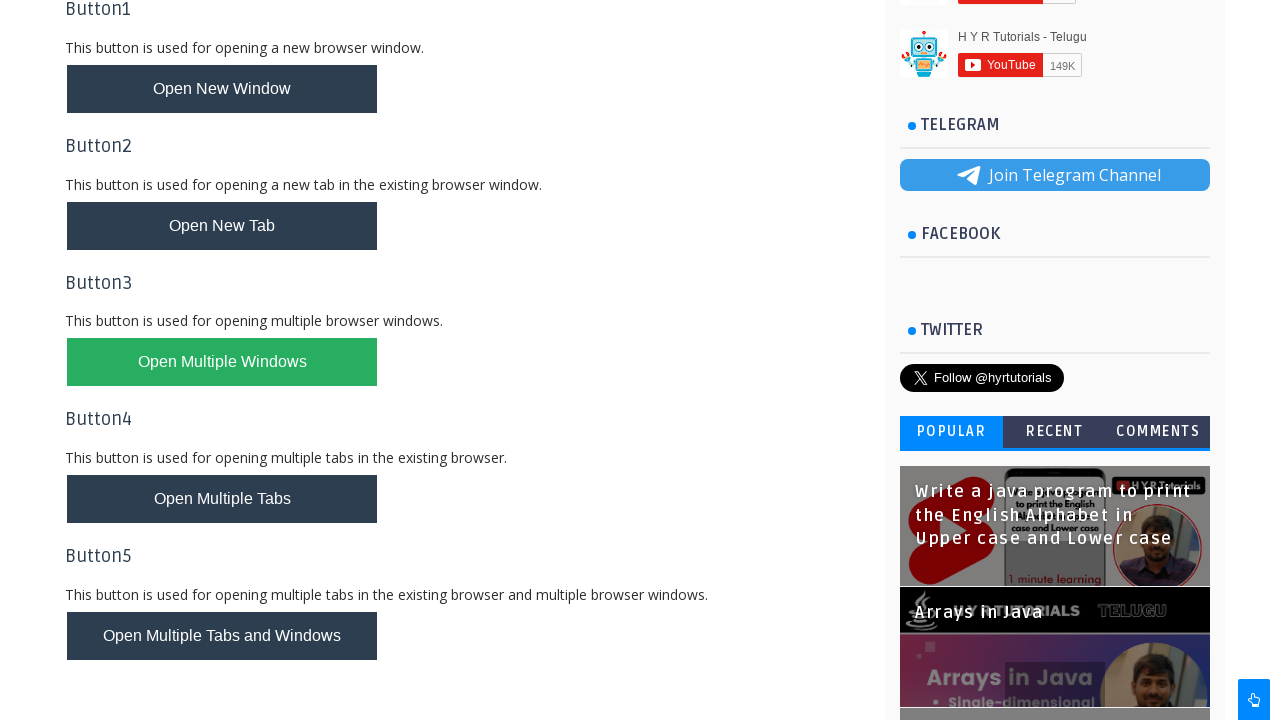

Retrieved page title: Basic Controls - H Y R Tutorials
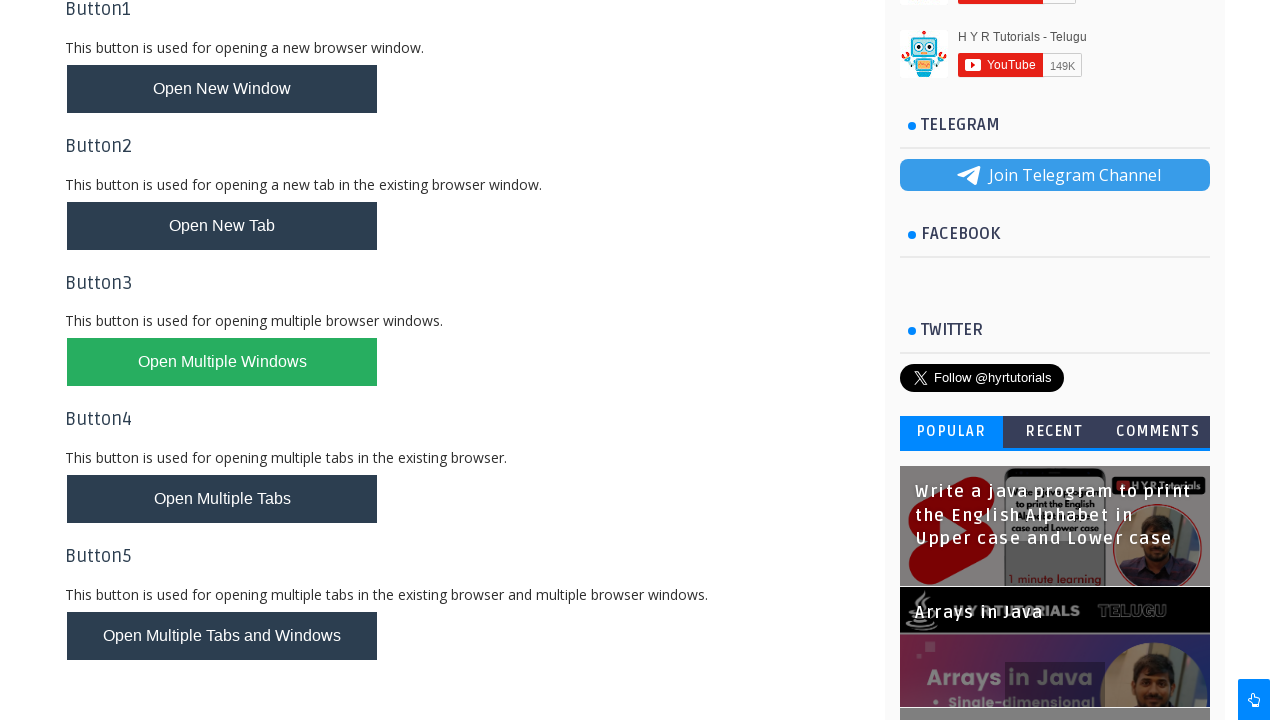

Closed Basic Controls window
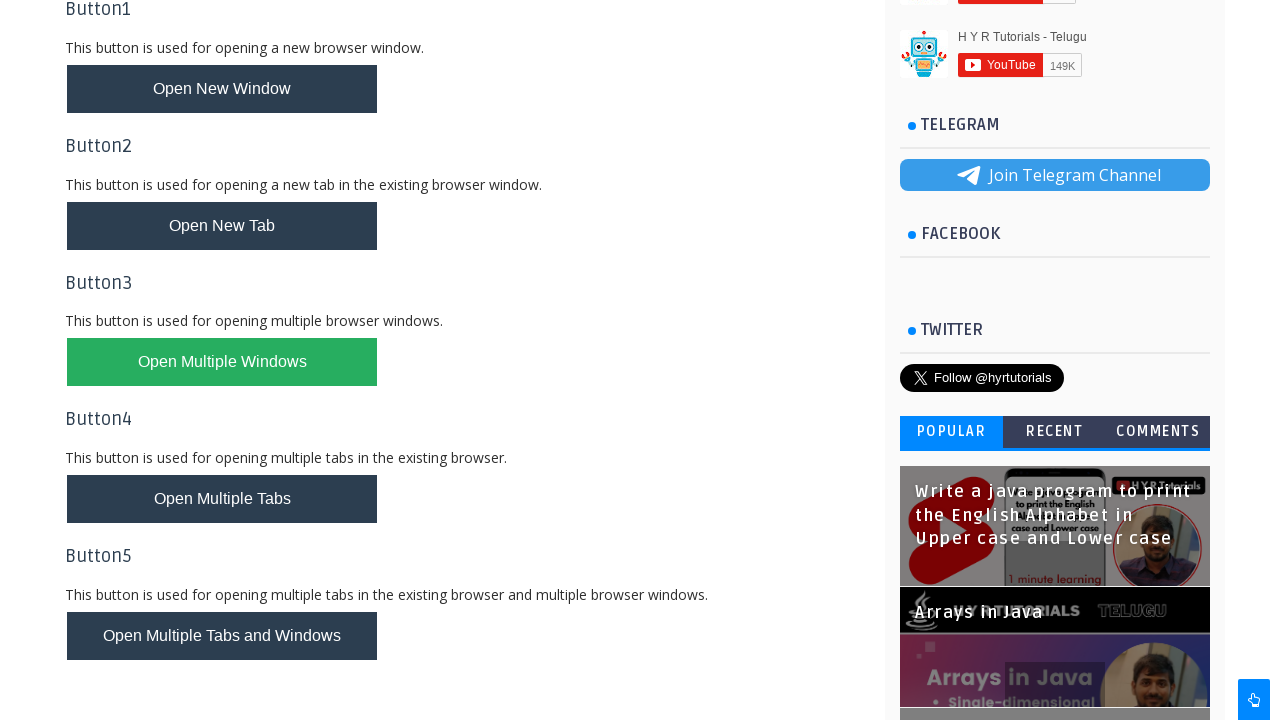

Retrieved page title: XPath Practice - H Y R Tutorials
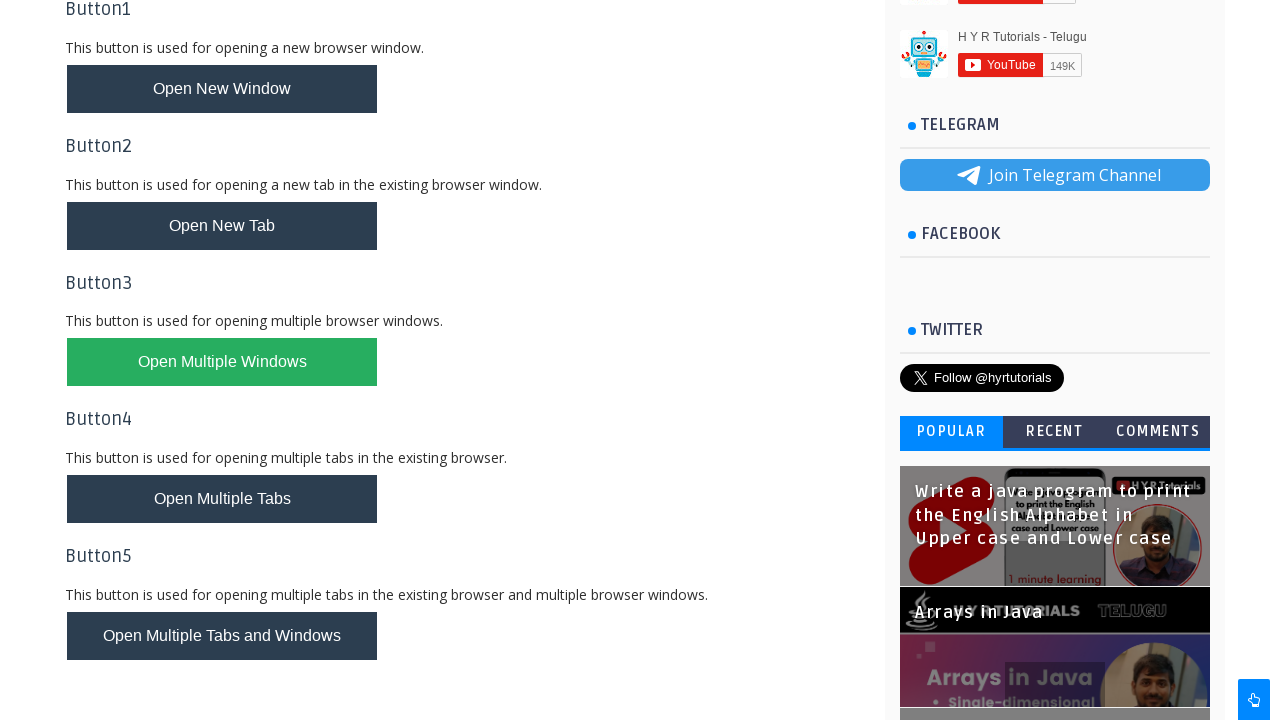

Filled XPath Practice window input field with 'abc' on //input[@maxlength='10']
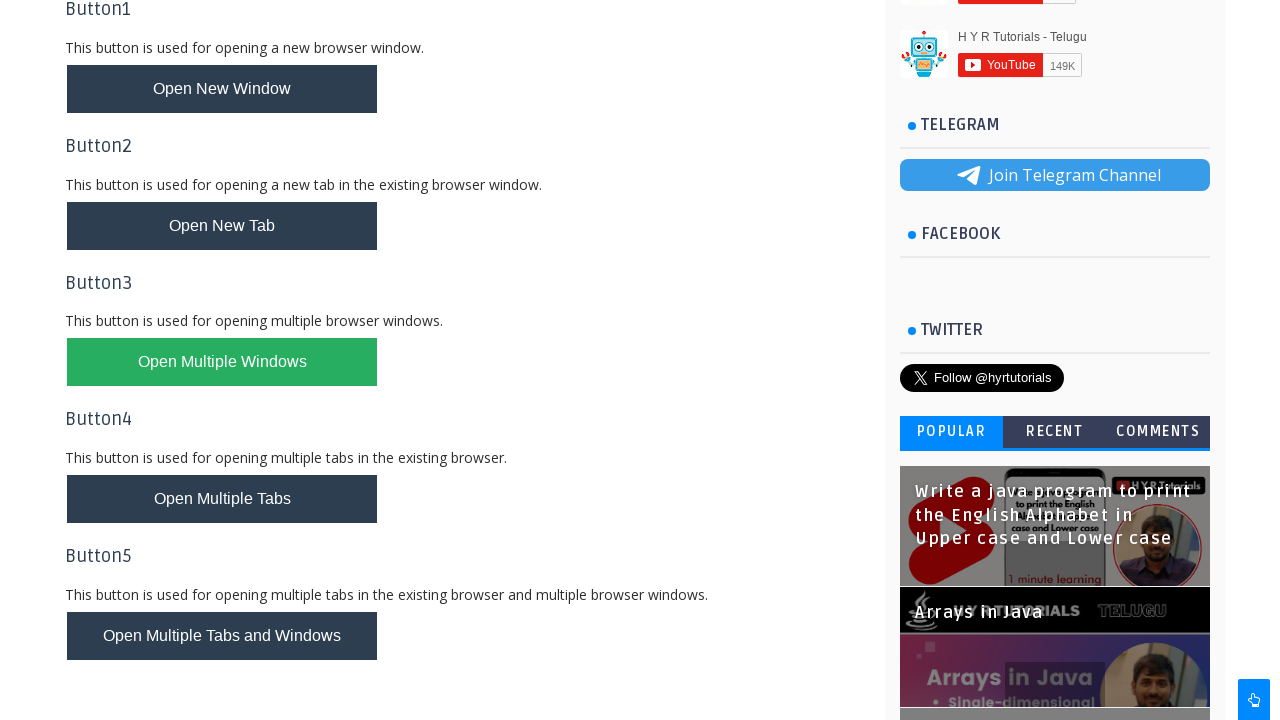

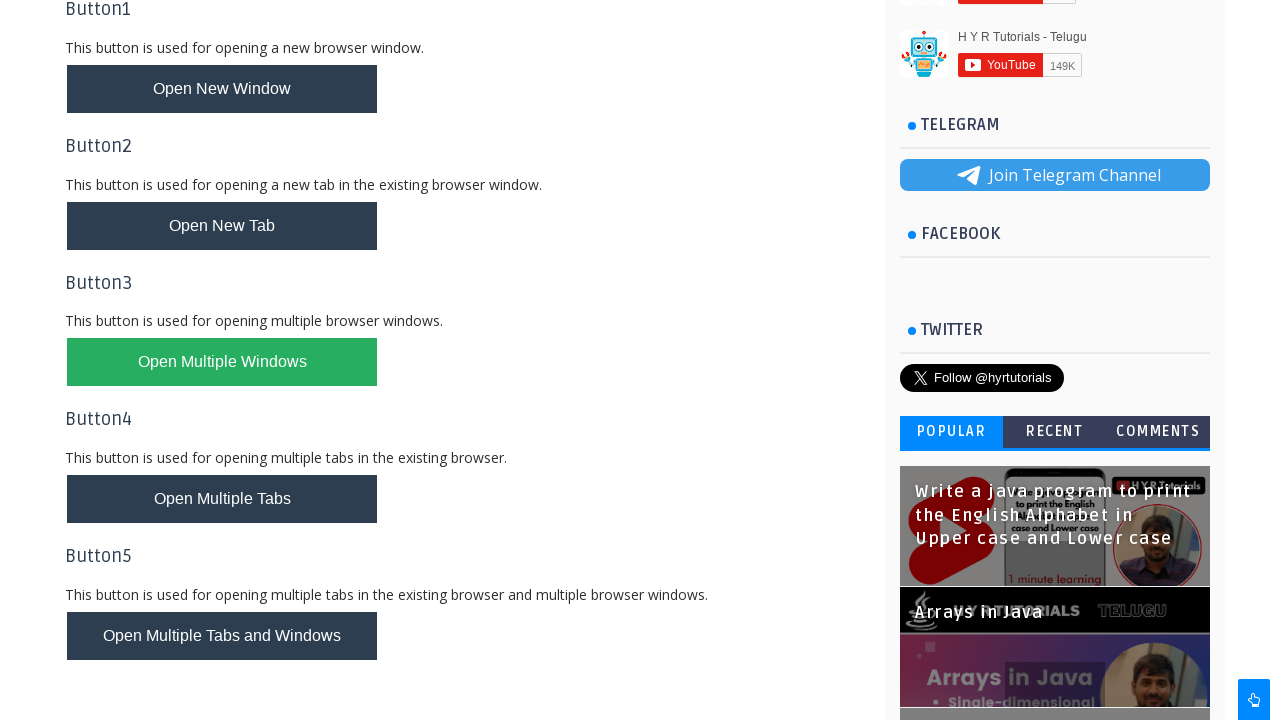